Tests the dictation.io speech interface by dismissing any initial popup, clicking the clear button to reset the interface, and clicking the start button to enable microphone input.

Starting URL: https://dictation.io/speech

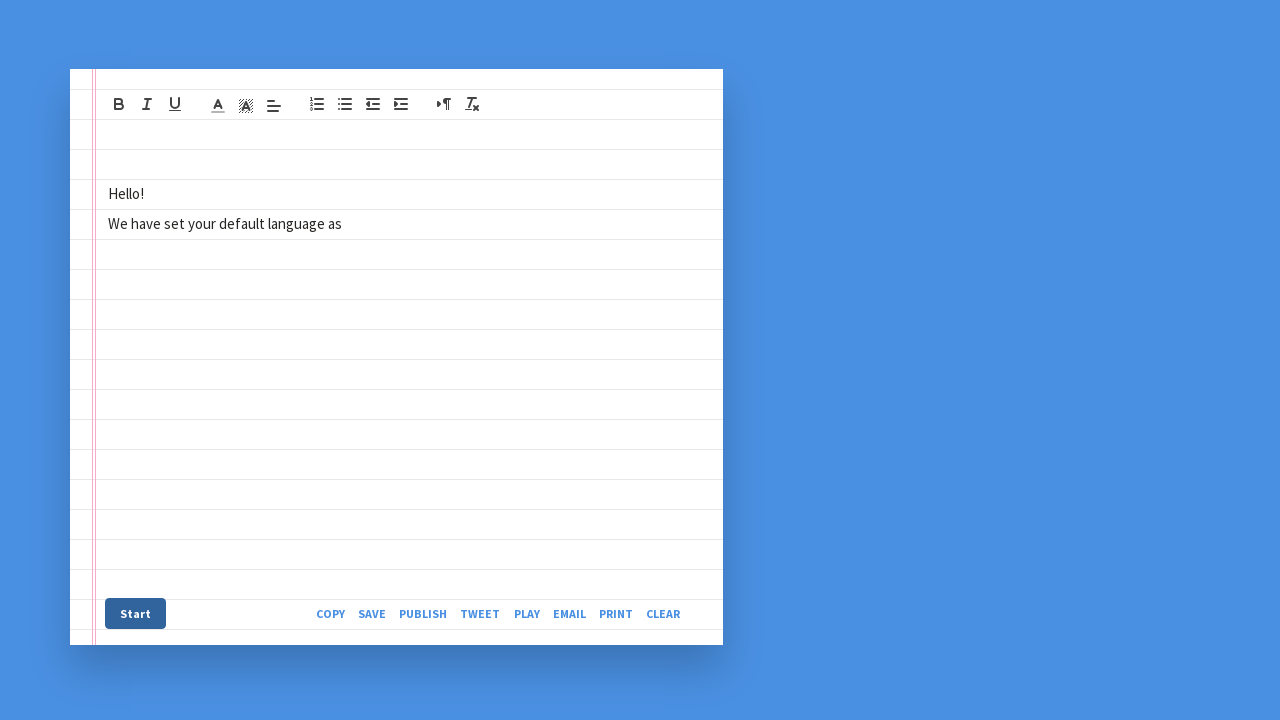

No initial popup found to dismiss on /html/body/div[1]/div
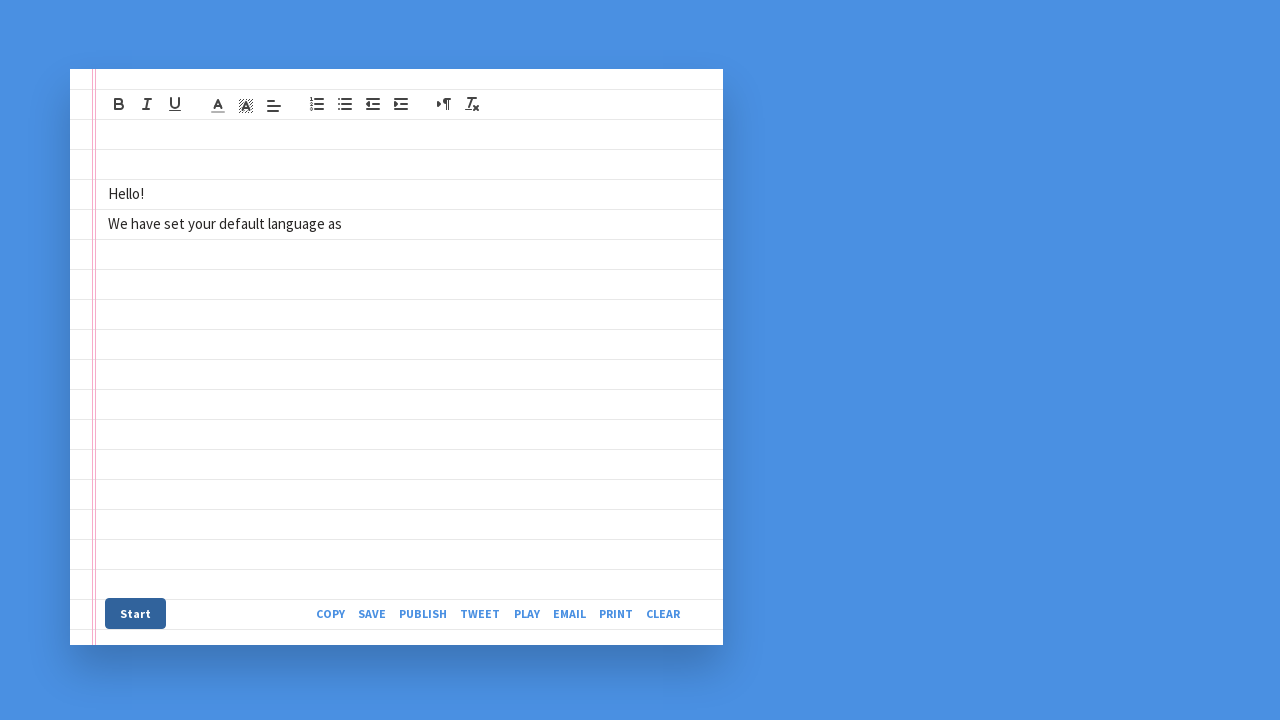

Waited 5 seconds for page to fully load
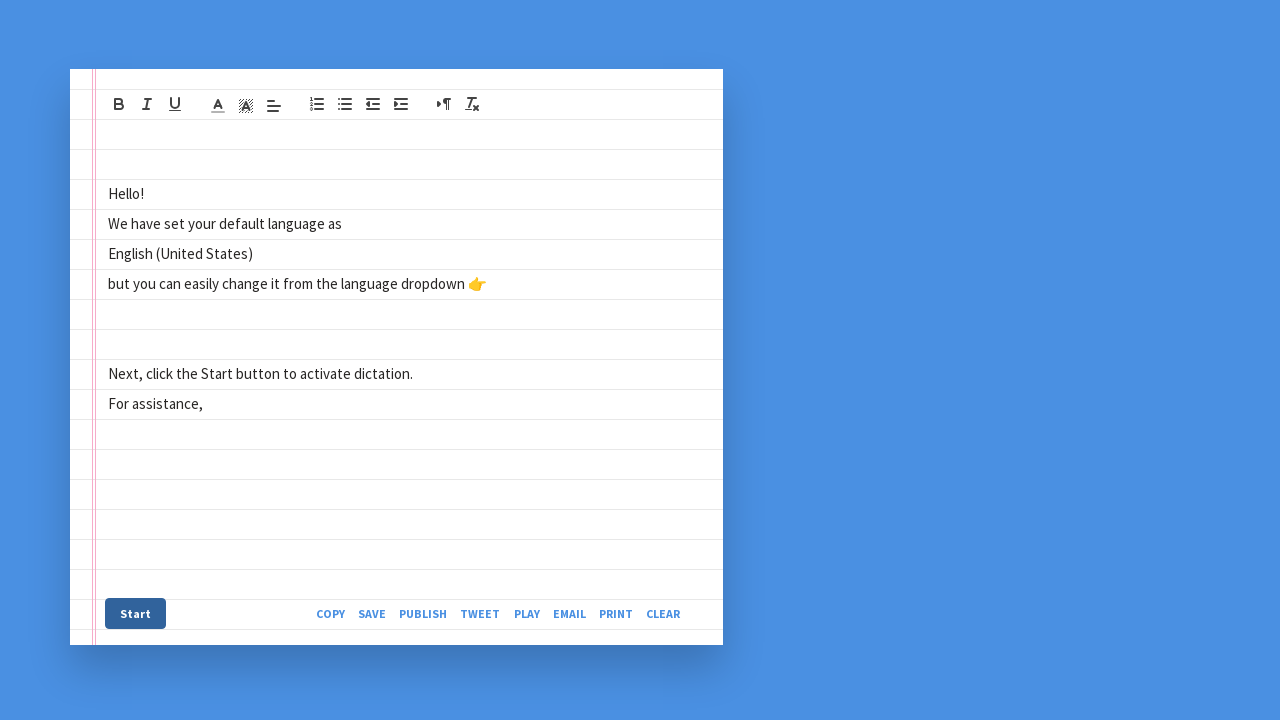

Clicked the Clear button to reset the interface at (669, 613) on xpath=/html/body/div[3]/section/div/div/div[2]/div/div[3]/div[2]/a[8]
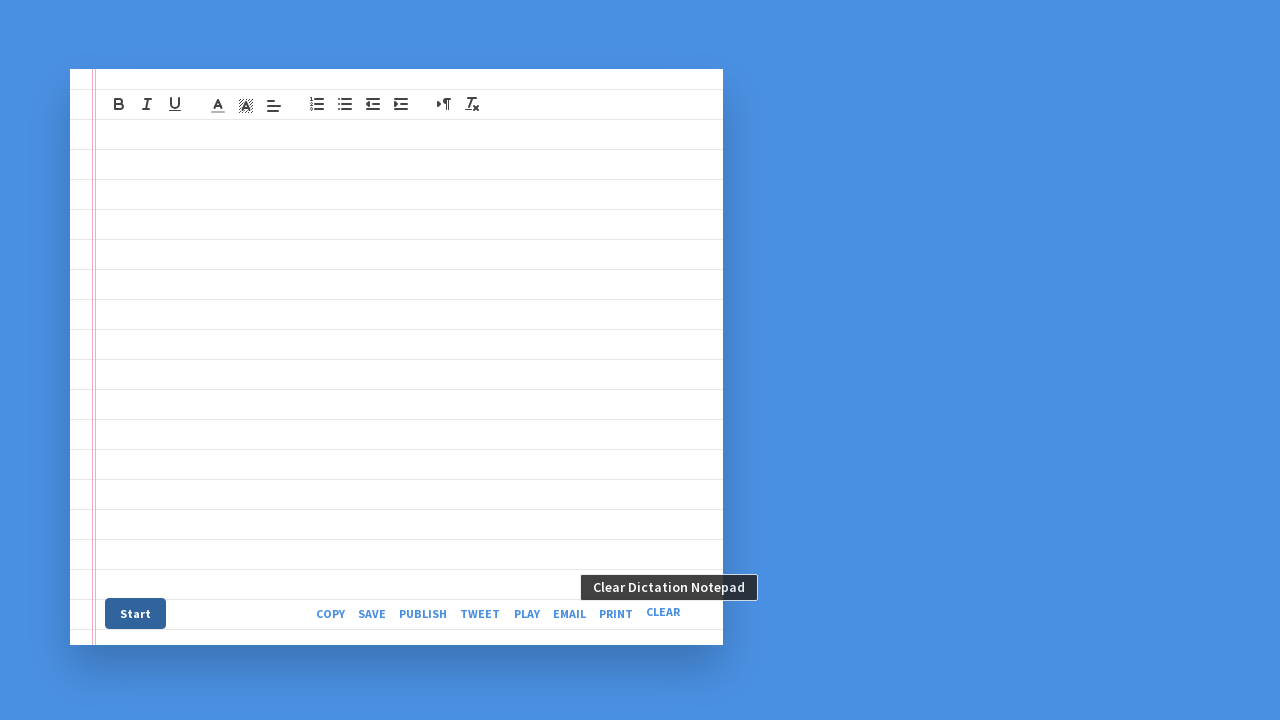

Waited 1 second for clear action to complete
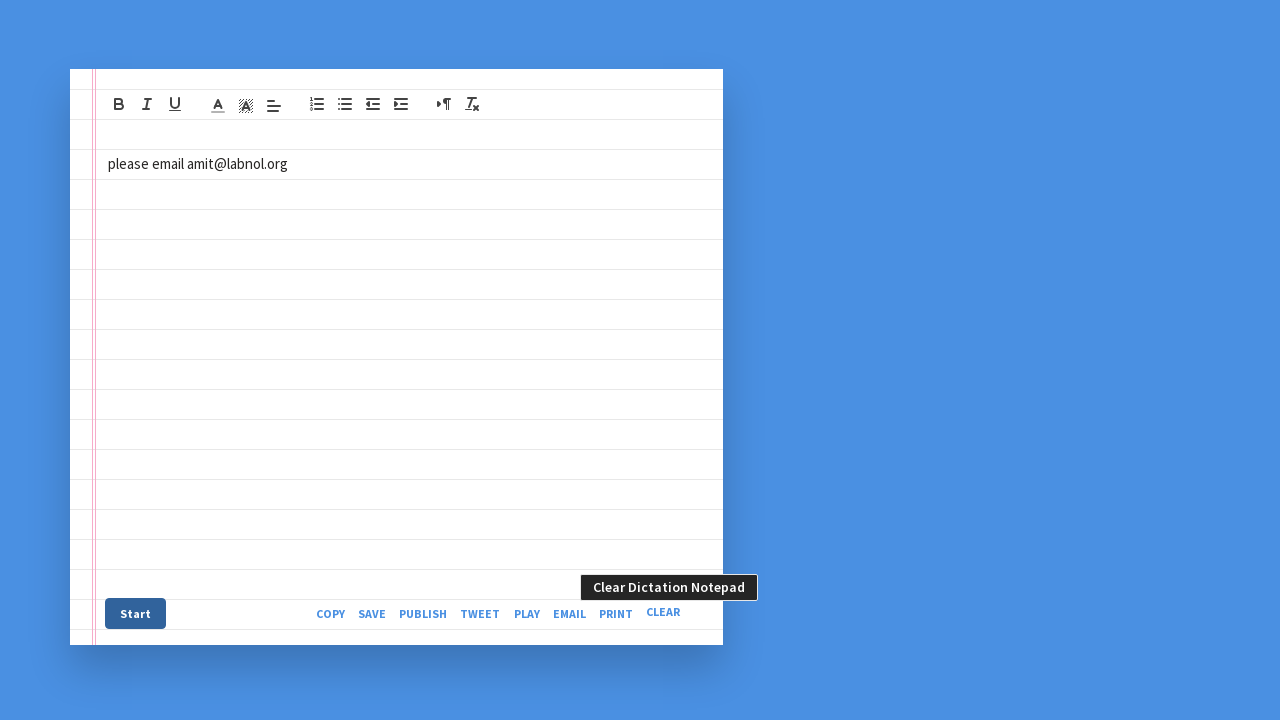

Clicked the Start button to enable microphone input at (136, 613) on xpath=/html/body/div[3]/section/div/div/div[2]/div/div[3]/div[1]/a
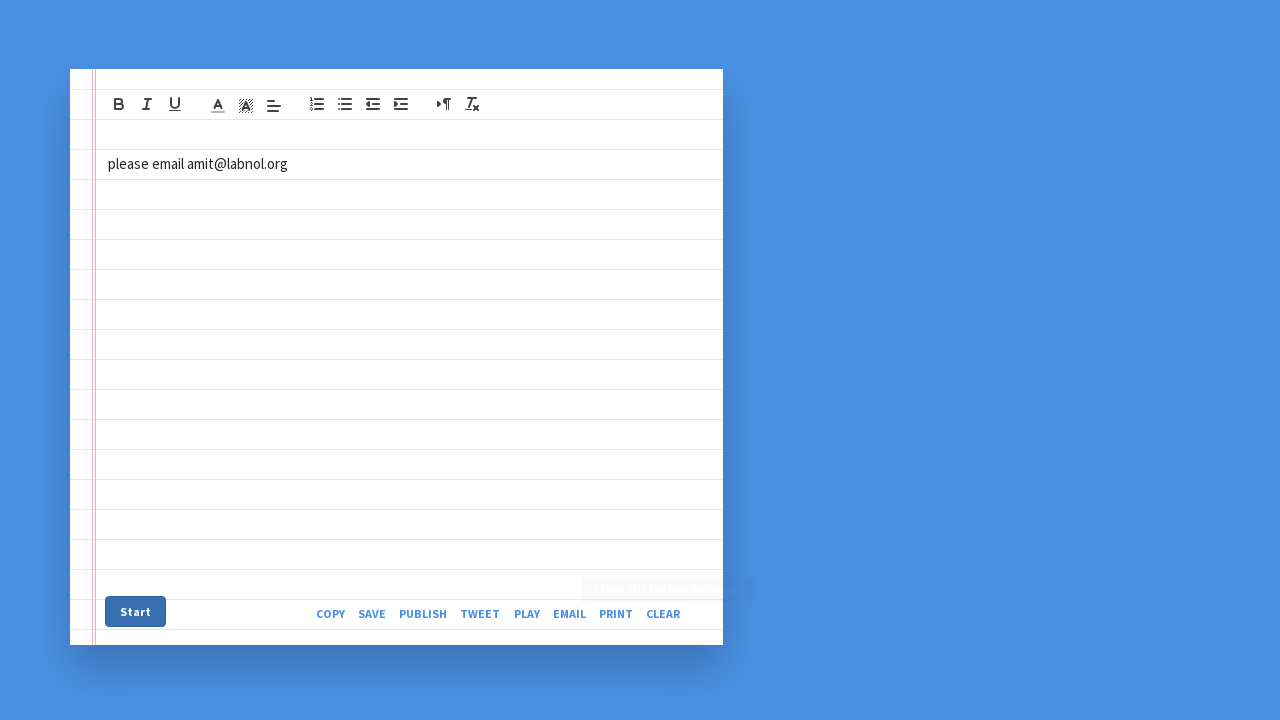

Waited 2 seconds for microphone to be activated
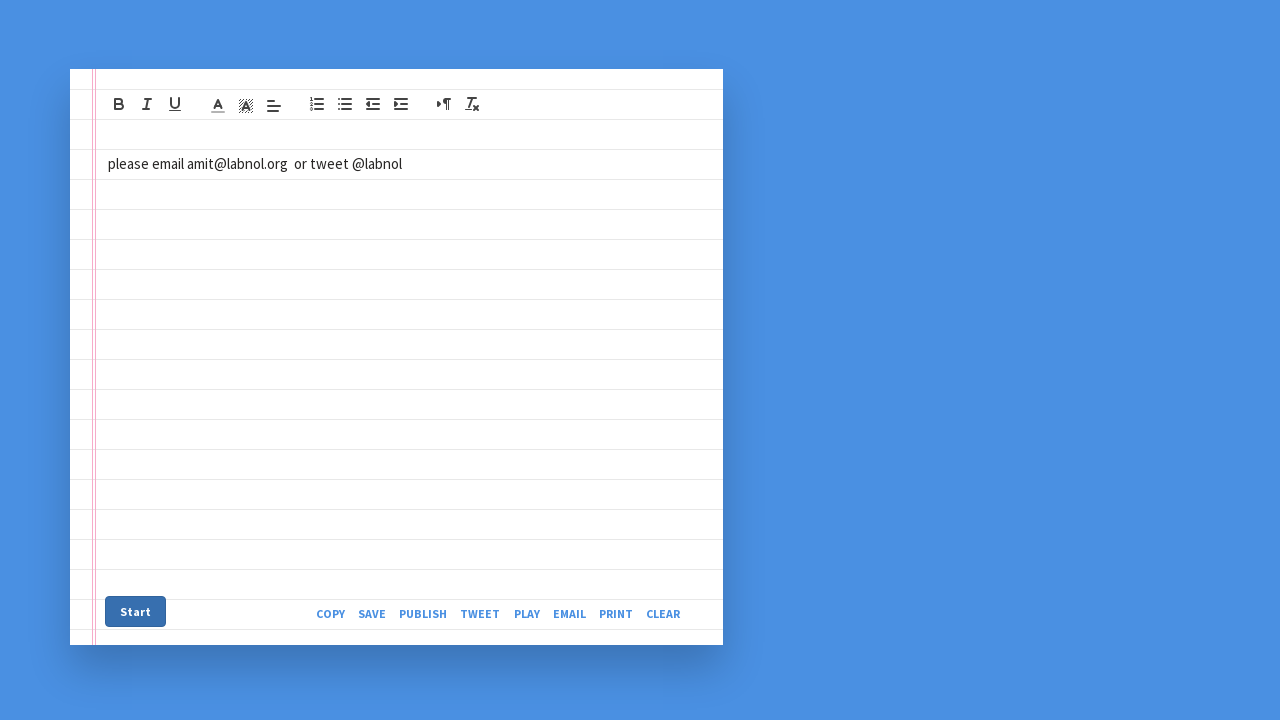

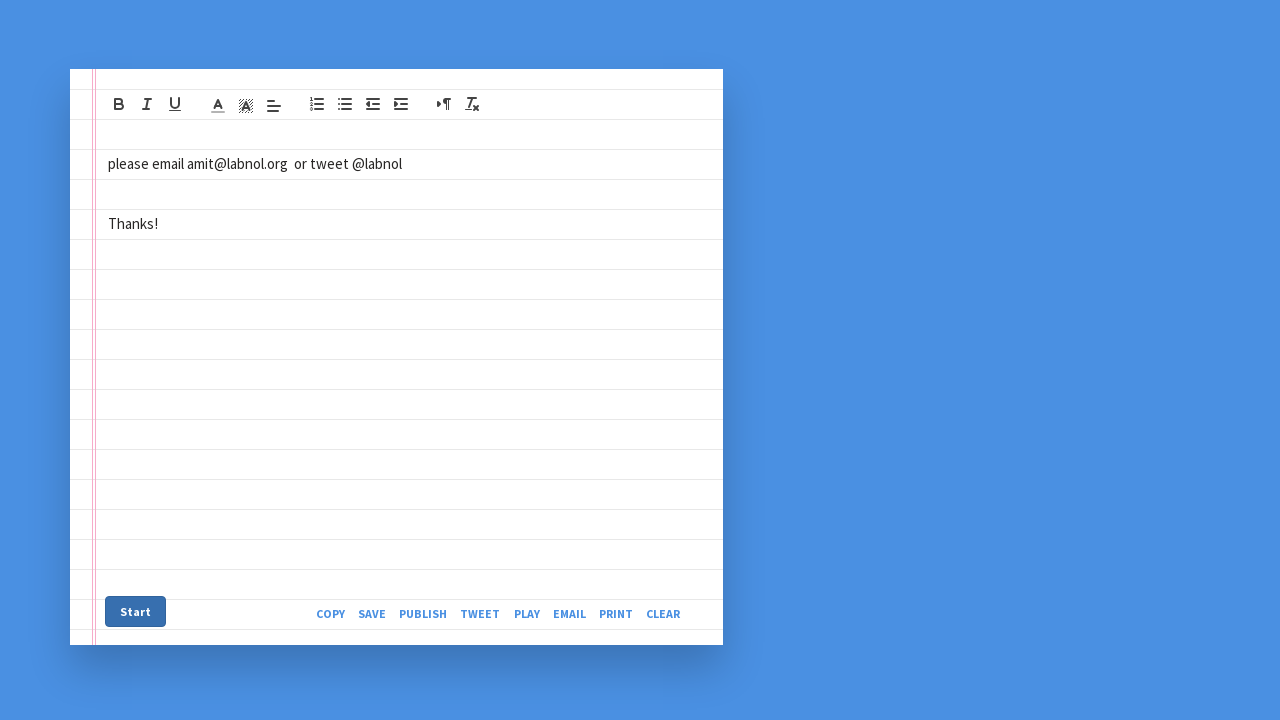